Tests drag and drop functionality by dragging an element and dropping it onto a target area

Starting URL: https://jqueryui.com/resources/demos/droppable/default.html

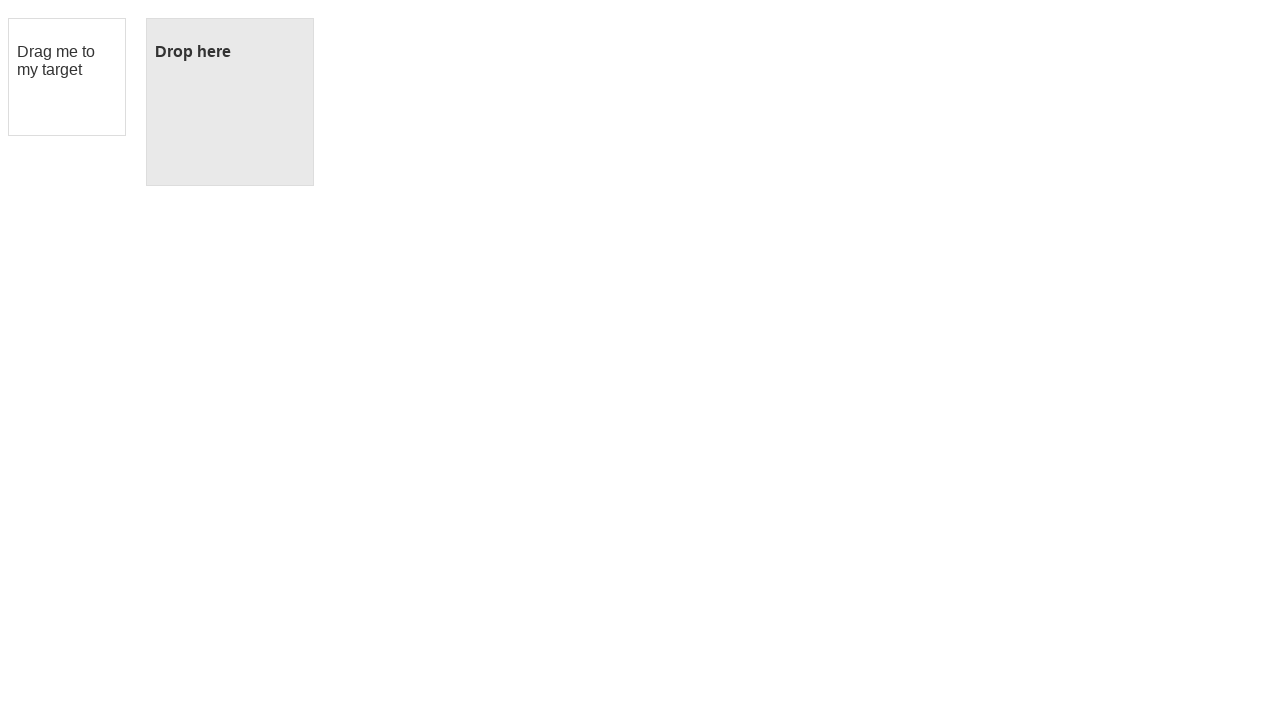

Located draggable element with ID 'draggable'
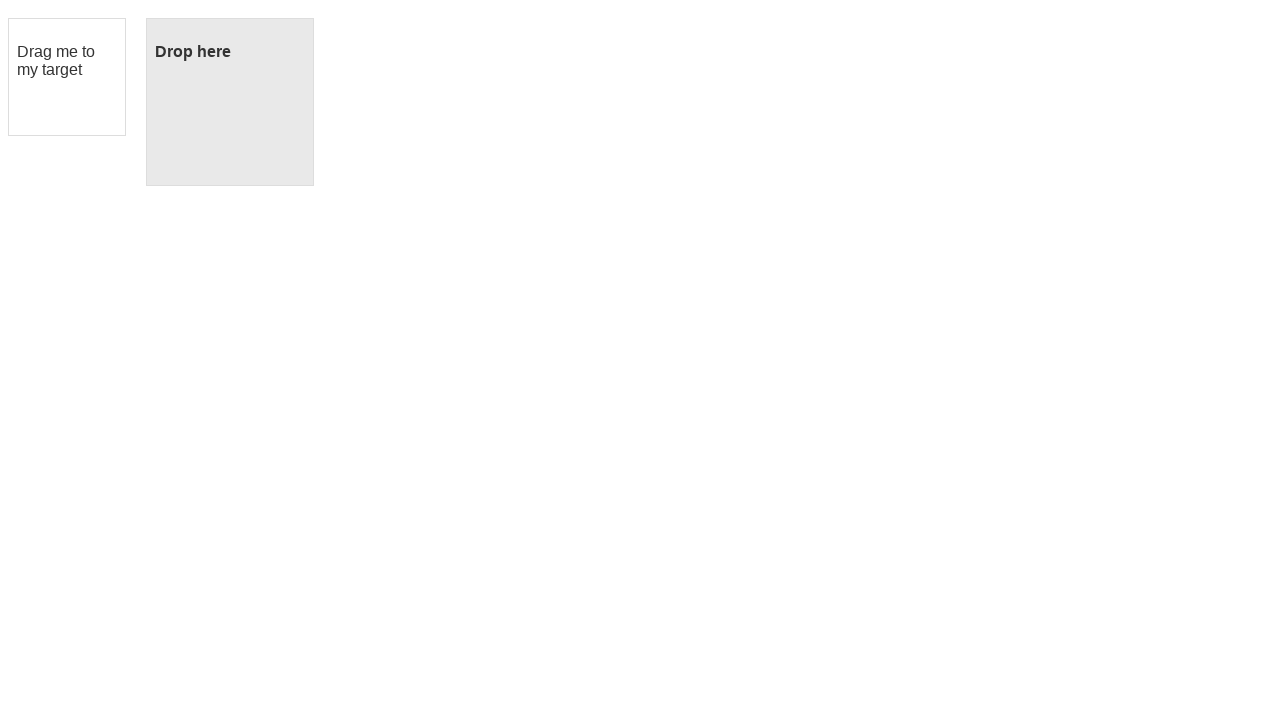

Located droppable target element with ID 'droppable'
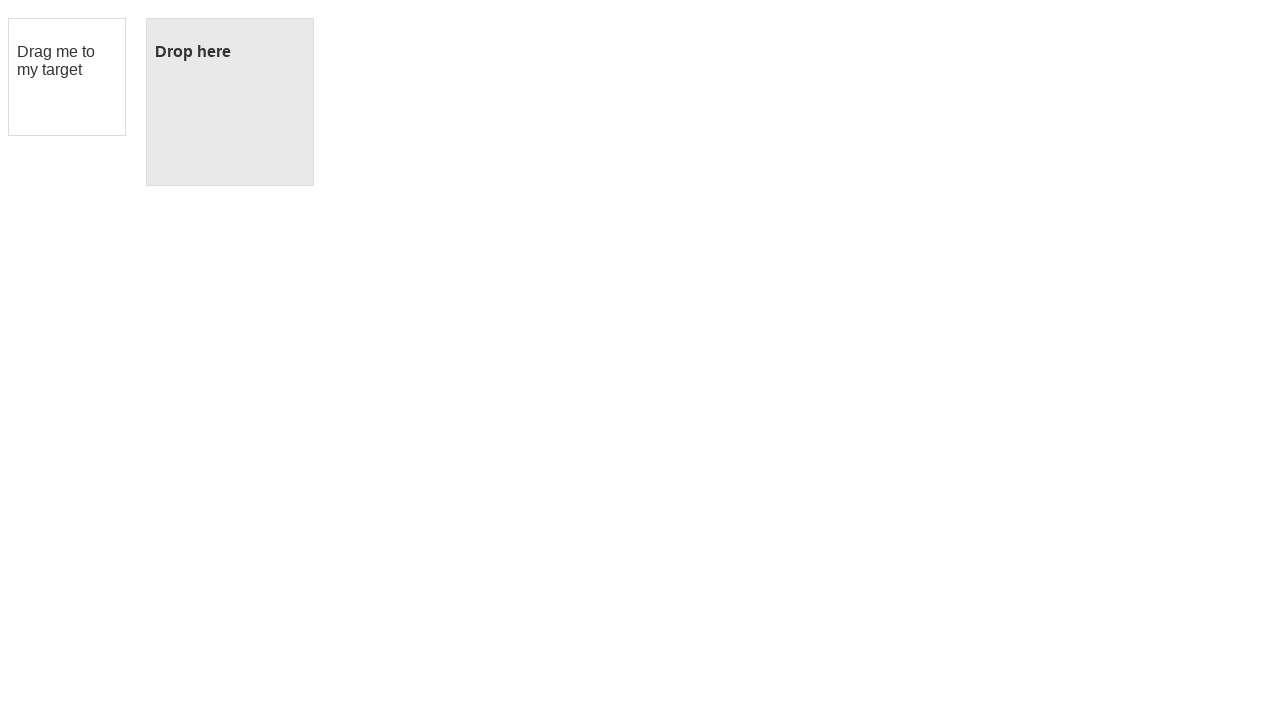

Dragged element onto the droppable target area at (230, 102)
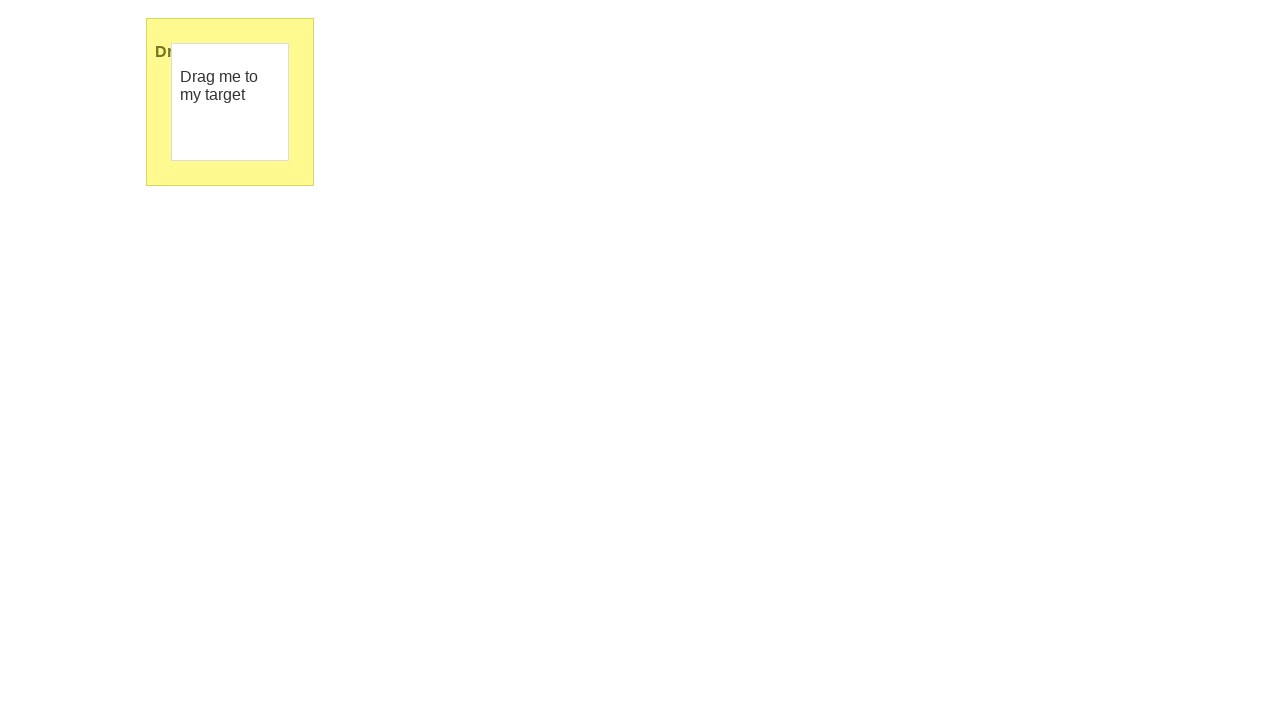

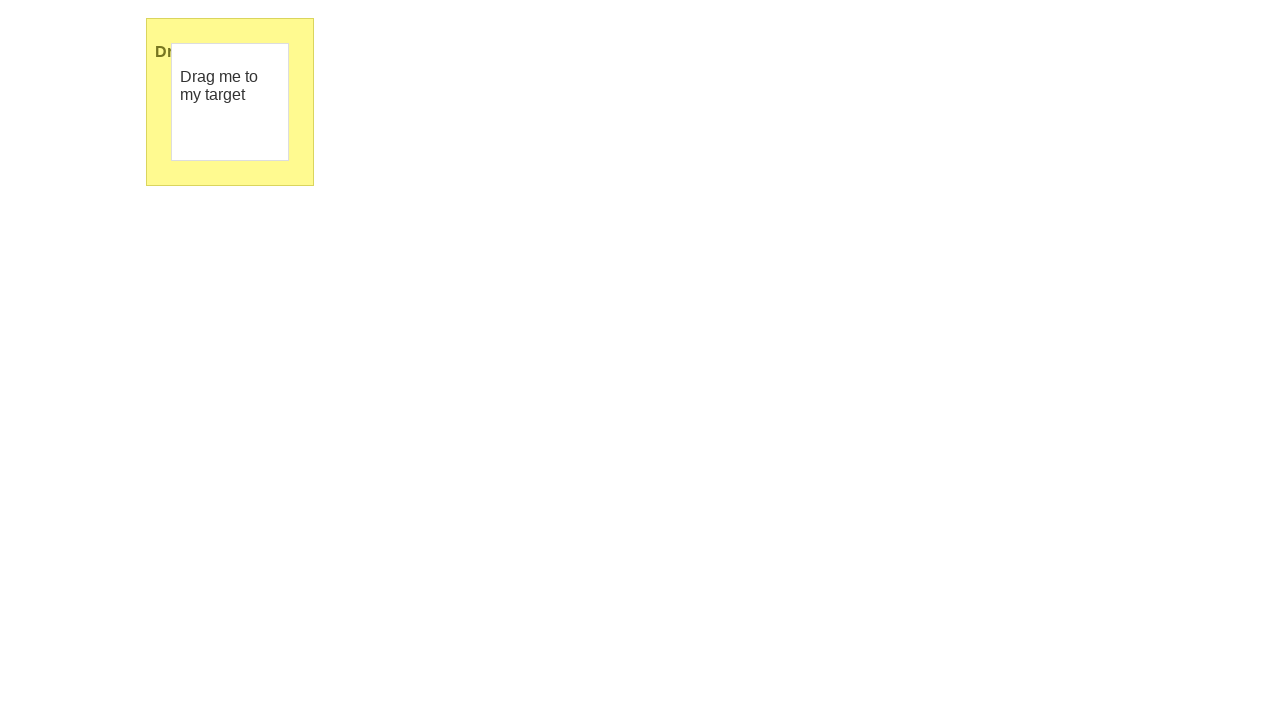